Tests clicking on a textbox and typing text into it, then verifying the value

Starting URL: http://saucelabs.com/test/guinea-pig

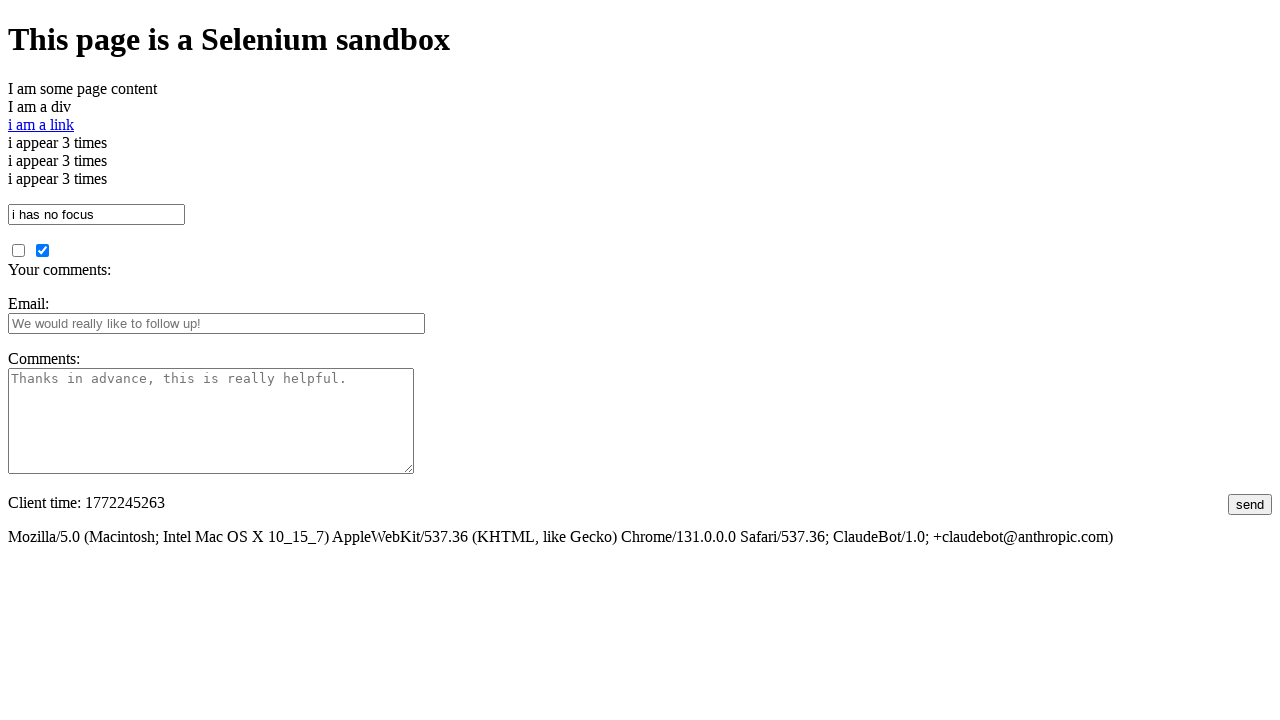

Clicked on the textbox element at (96, 214) on #i_am_a_textbox
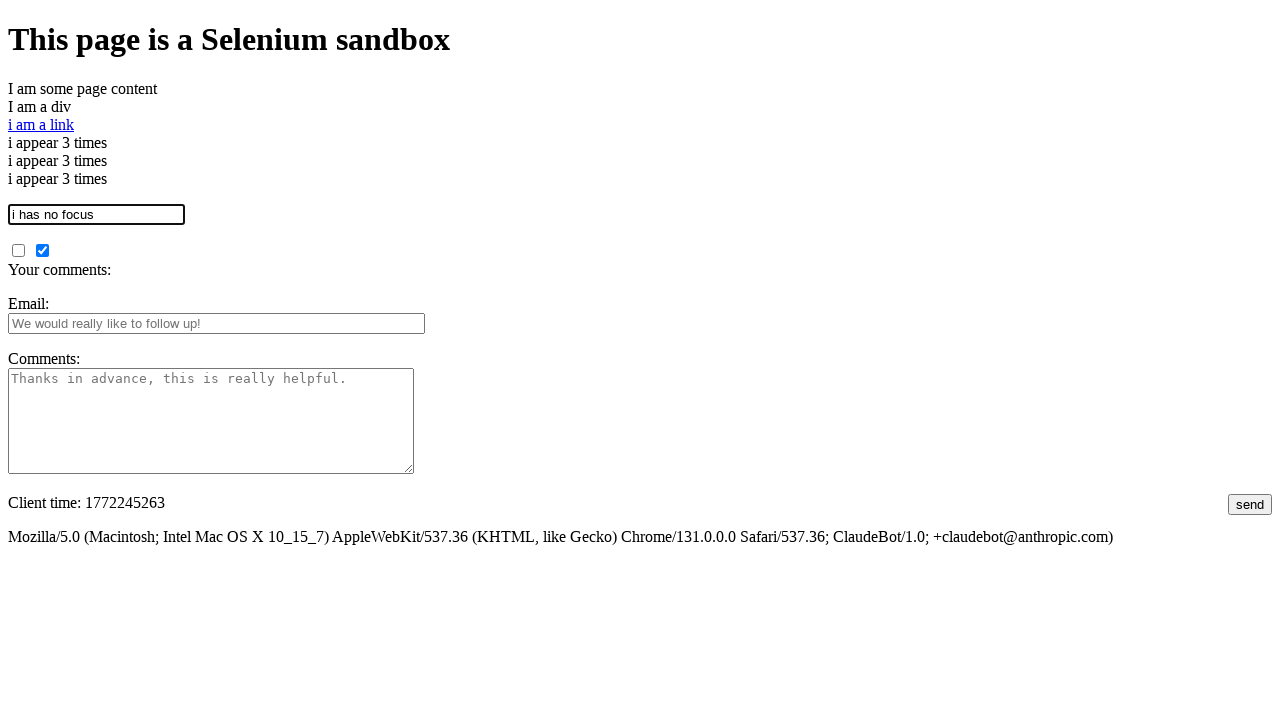

Typed 'This is some text' into the textbox on #i_am_a_textbox
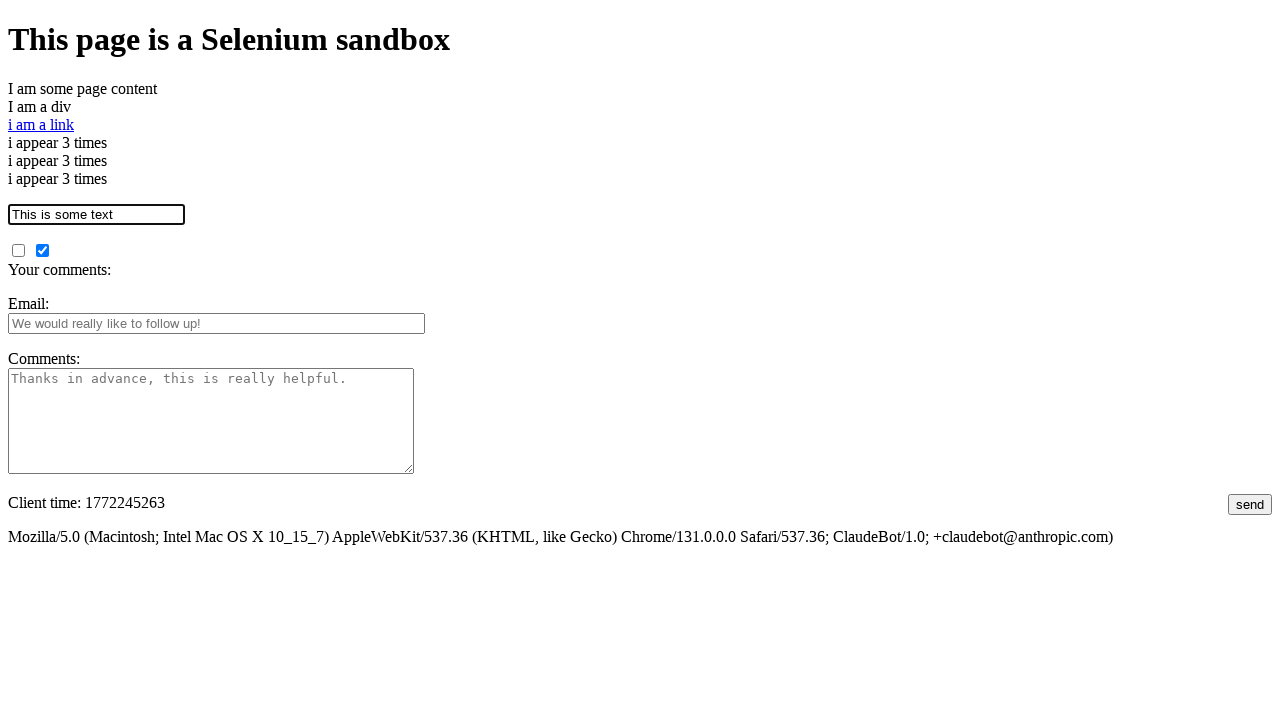

Verified textbox contains the expected value 'This is some text'
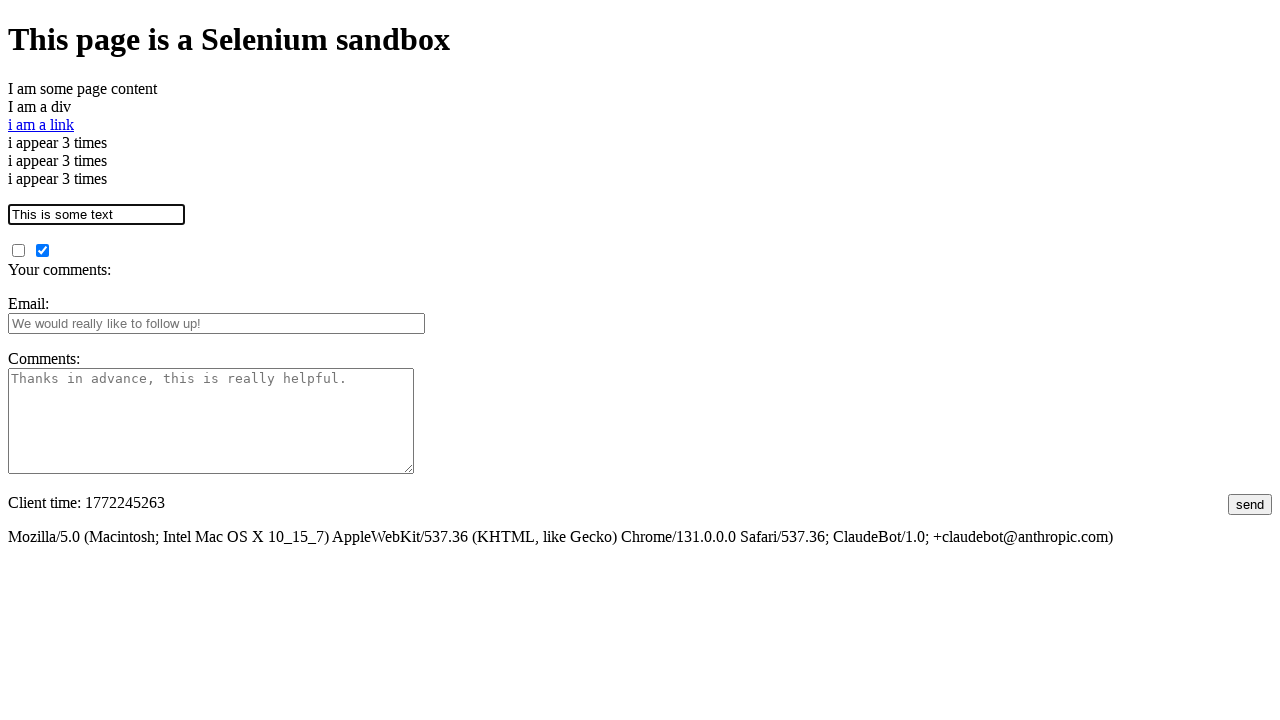

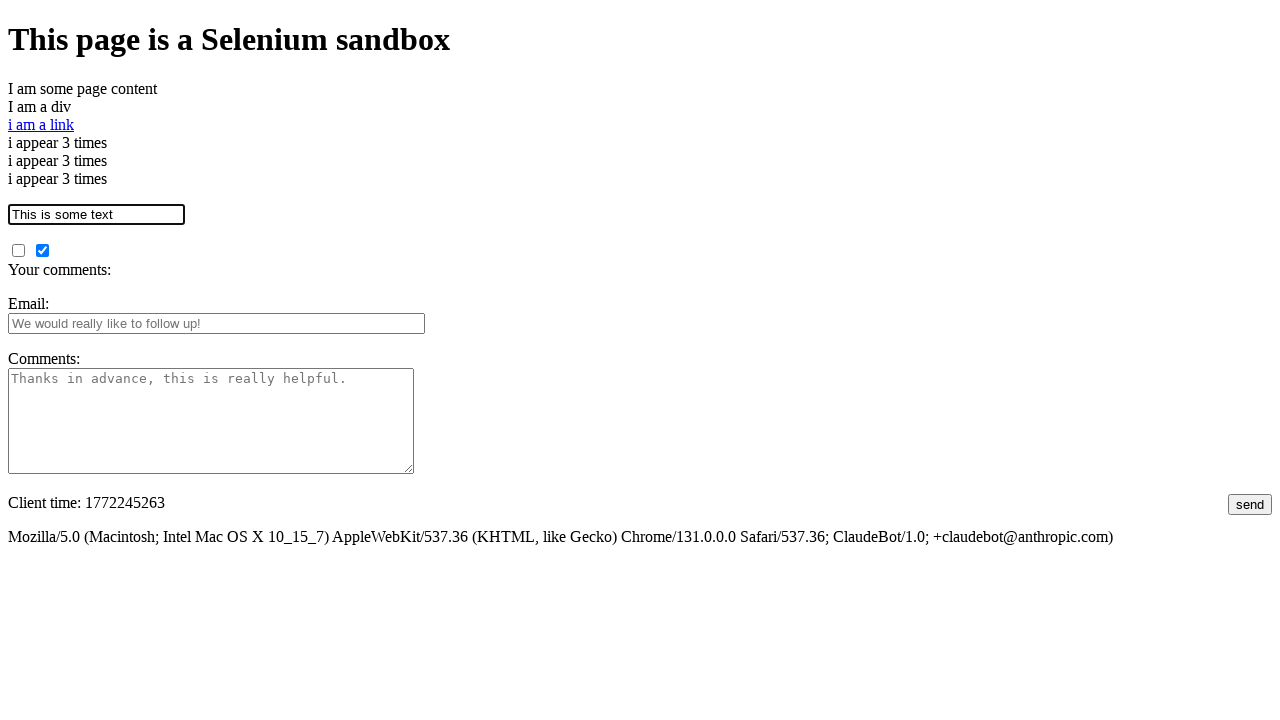